Tests a slow calculator web application by setting a delay value, performing an addition operation (7 + 8), and verifying the result is displayed on the screen.

Starting URL: https://bonigarcia.dev/selenium-webdriver-java/slow-calculator.html

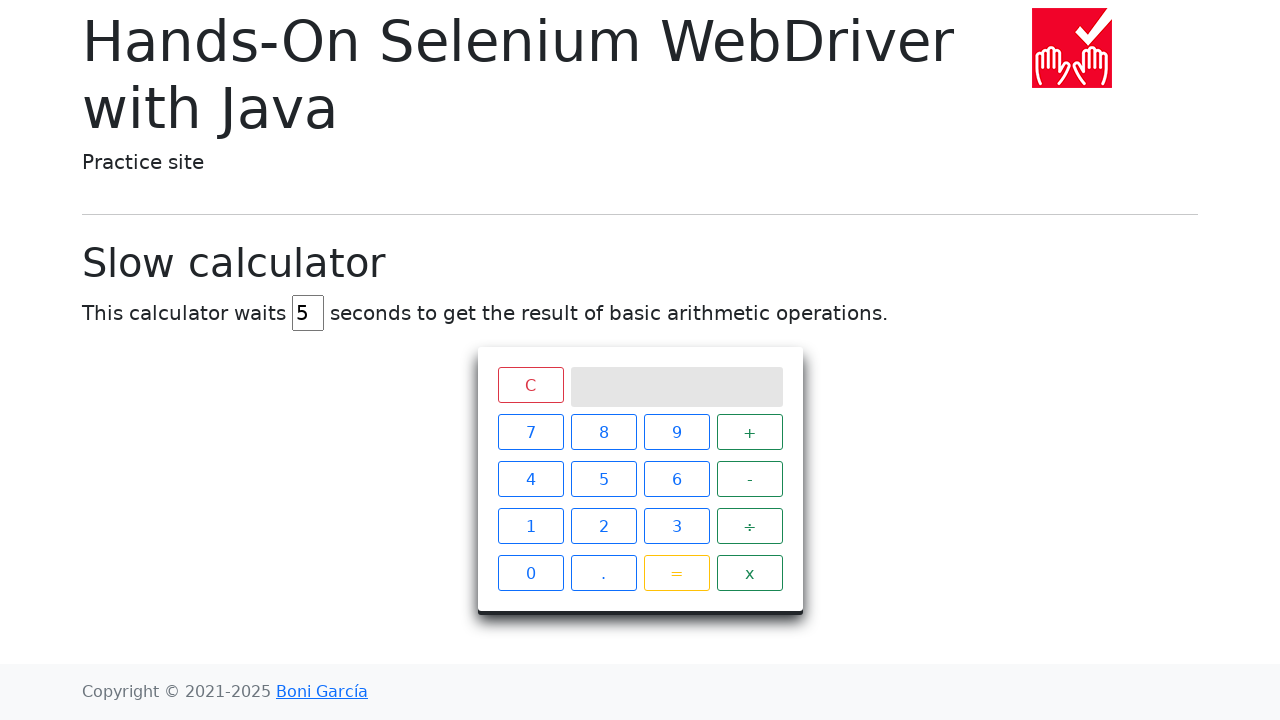

Cleared the delay input field on #delay
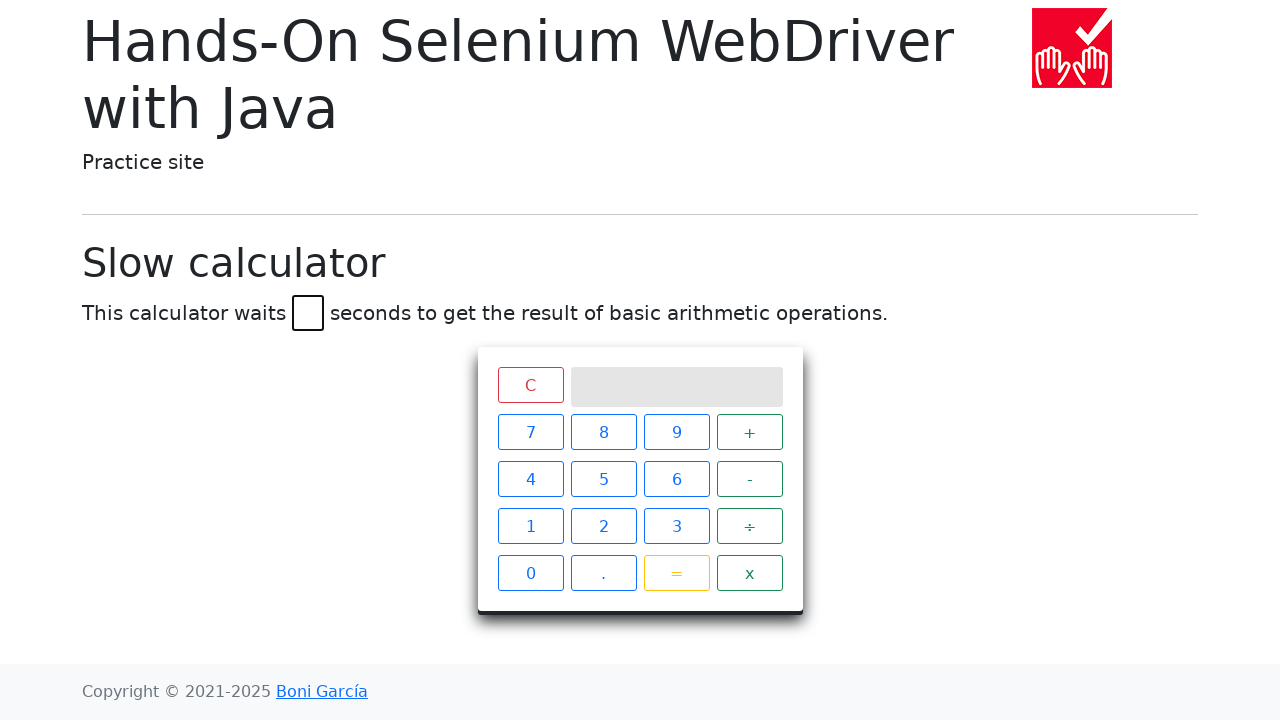

Set delay value to 3 seconds on #delay
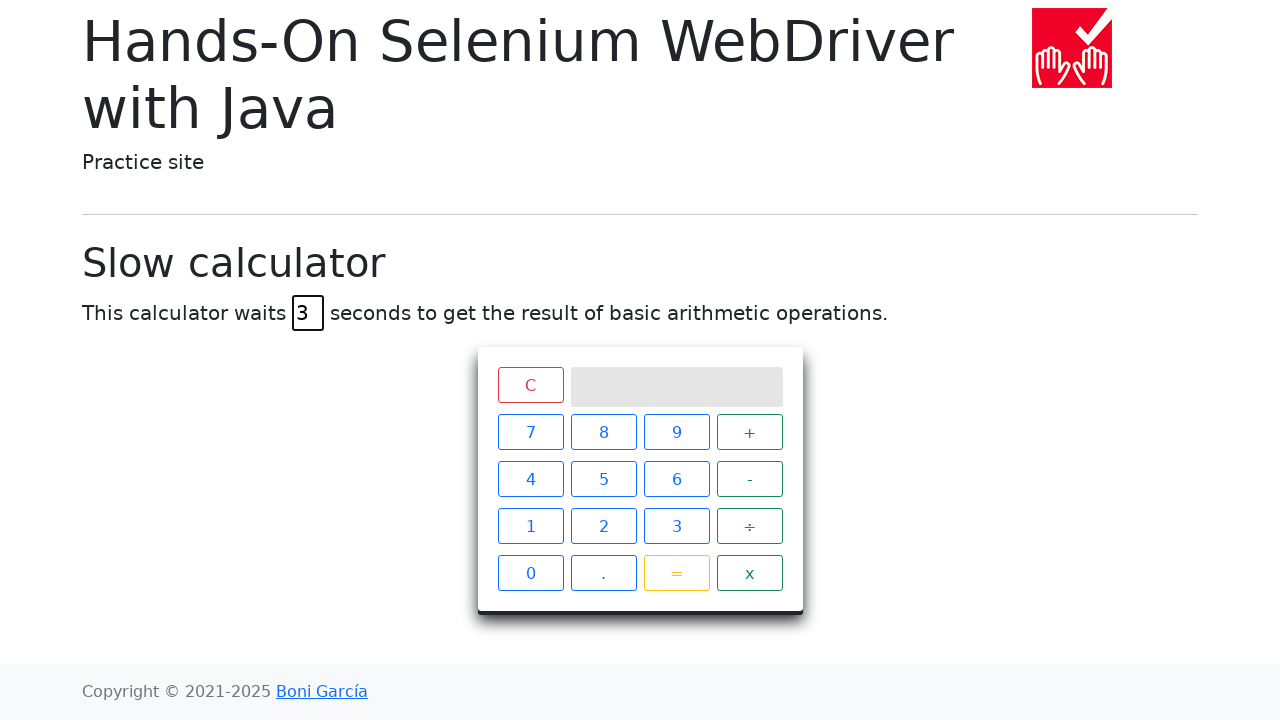

Clicked calculator button '7' at (530, 432) on xpath=//span[text()='7']
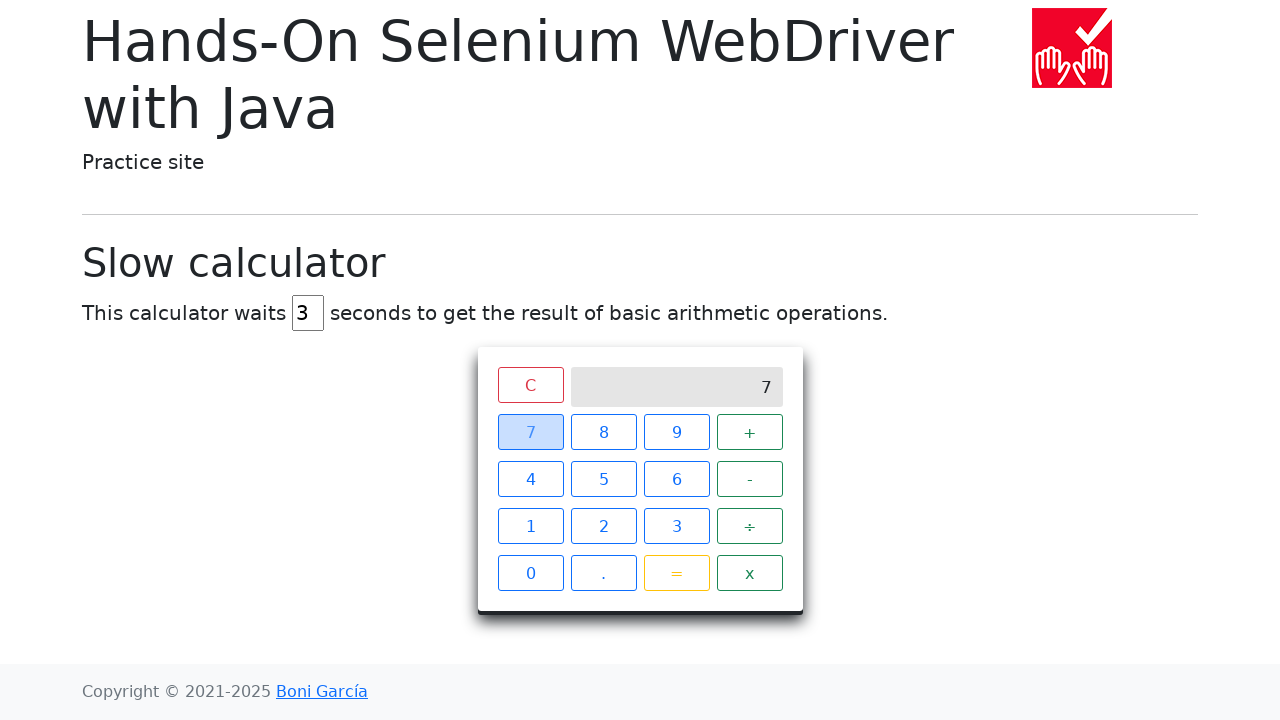

Clicked calculator button '+' at (750, 432) on xpath=//span[text()='+']
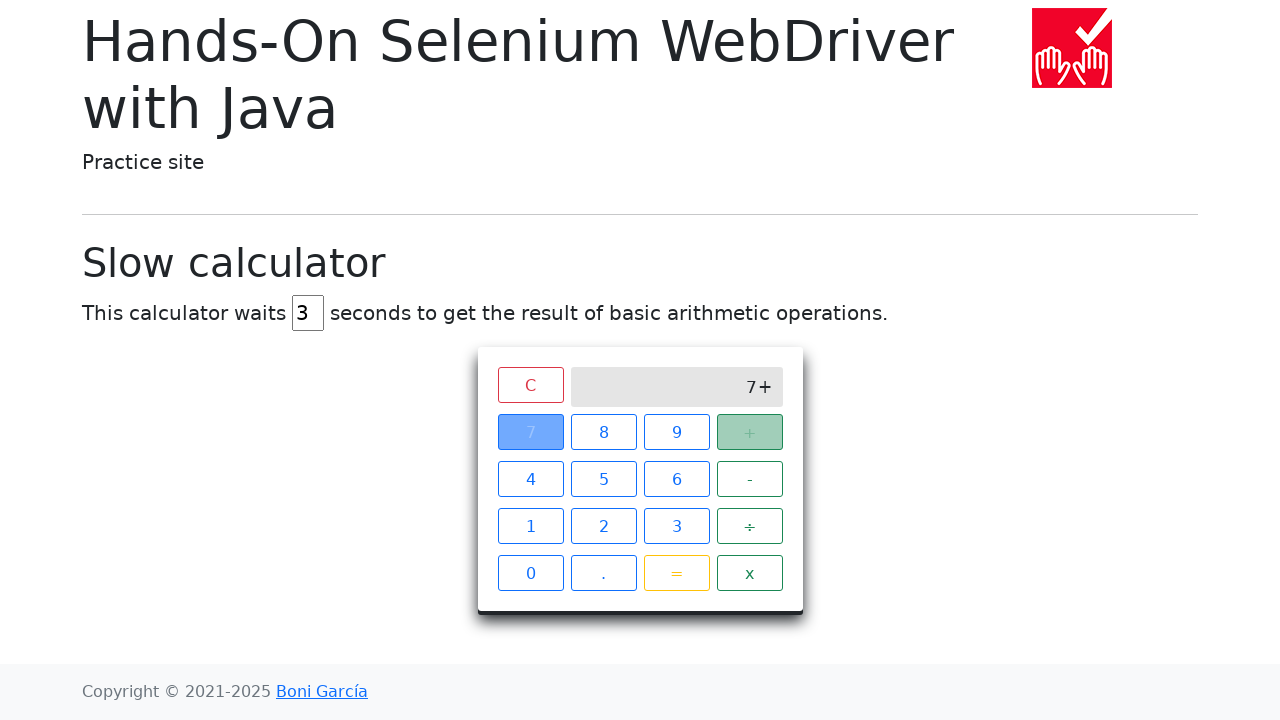

Clicked calculator button '8' at (604, 432) on xpath=//span[text()='8']
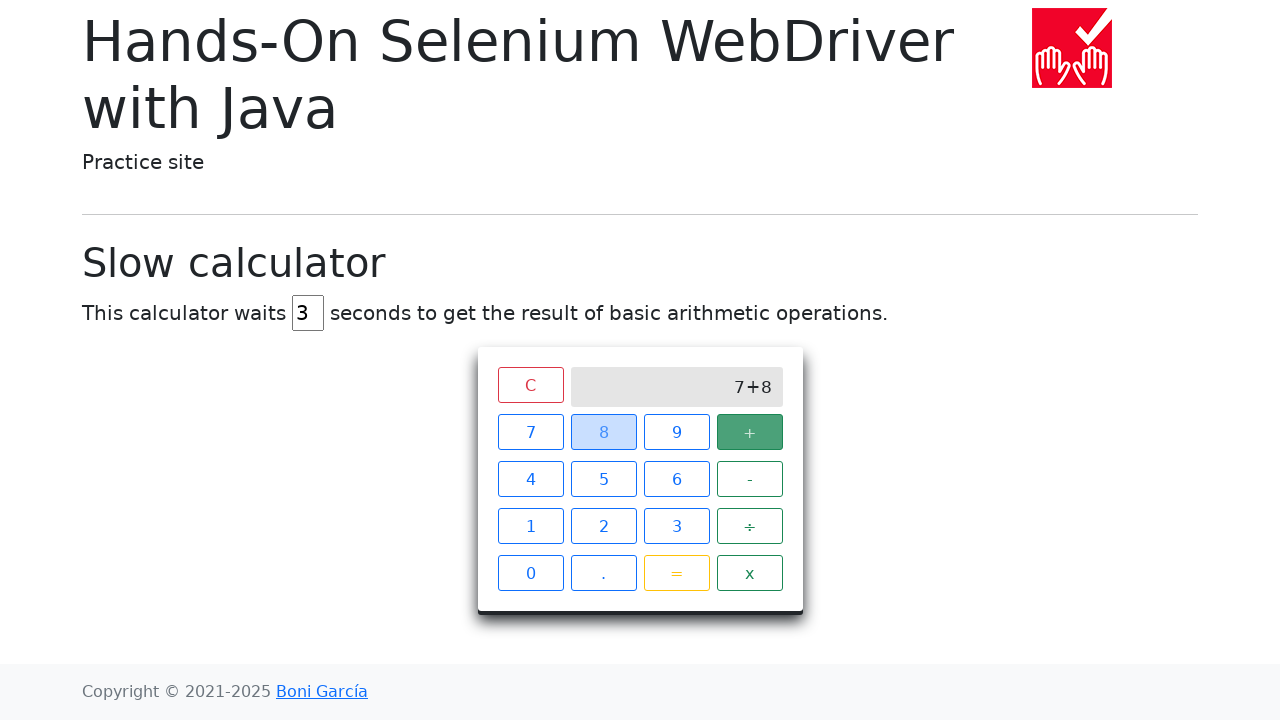

Clicked calculator button '=' at (676, 573) on xpath=//span[text()='=']
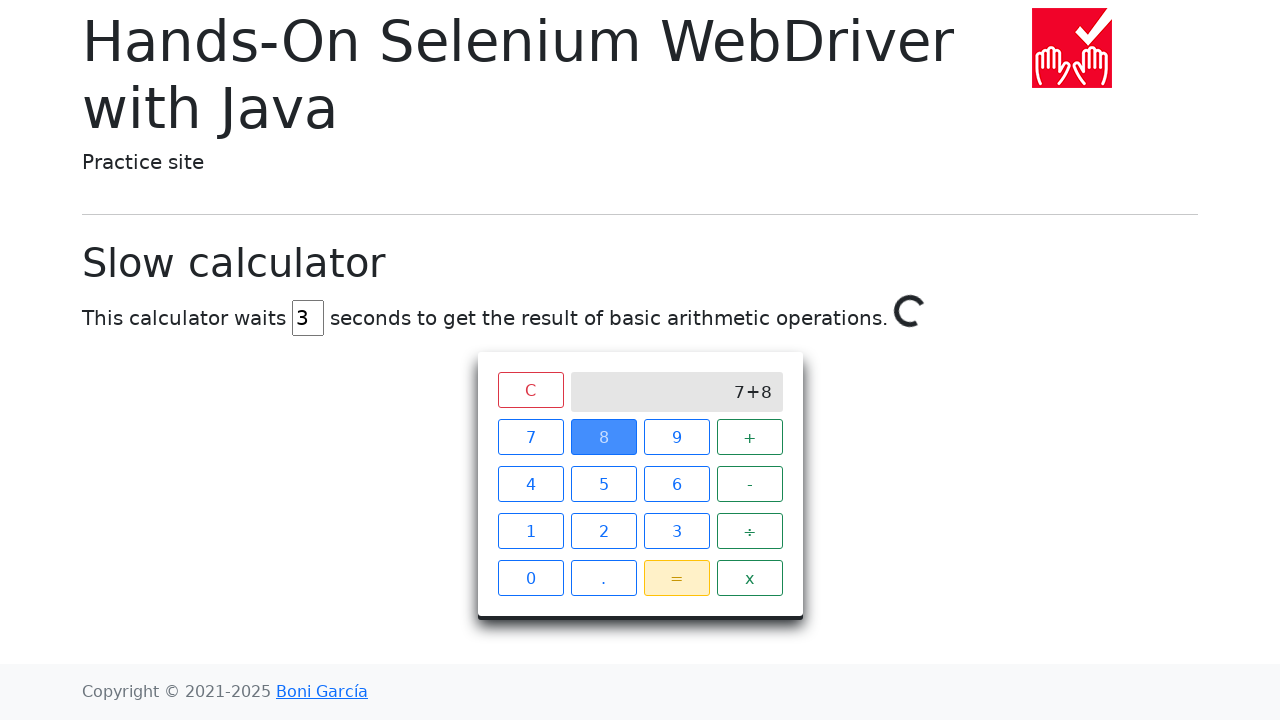

Verified result '15' appeared on calculator screen after delay
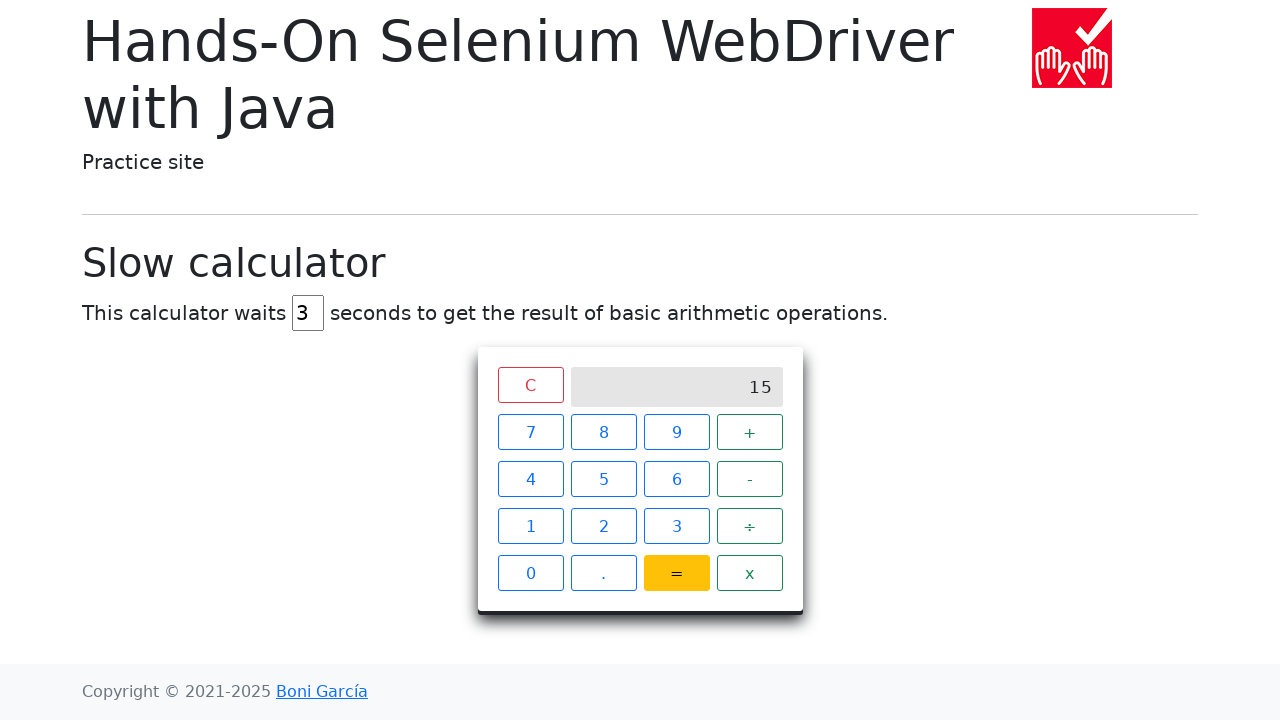

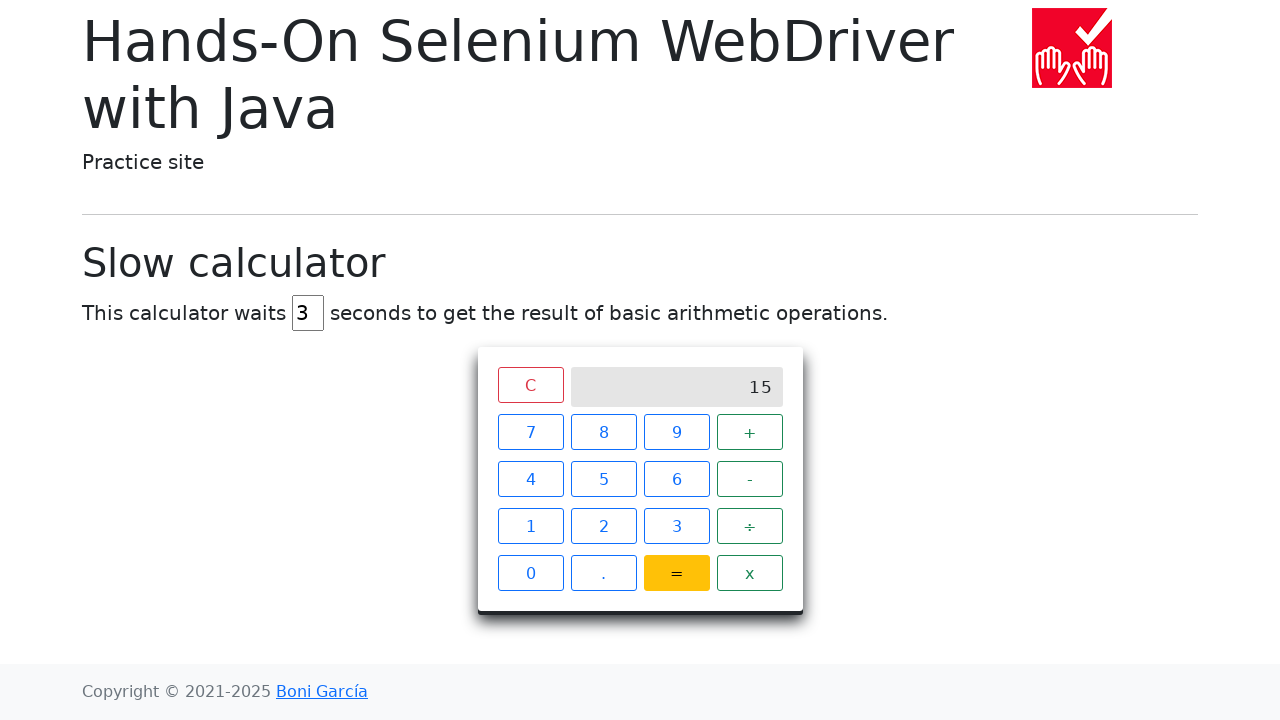